Tests file upload functionality by uploading a text file to the file input element on a demo automation testing page.

Starting URL: https://demo.automationtesting.in/FileUpload.html

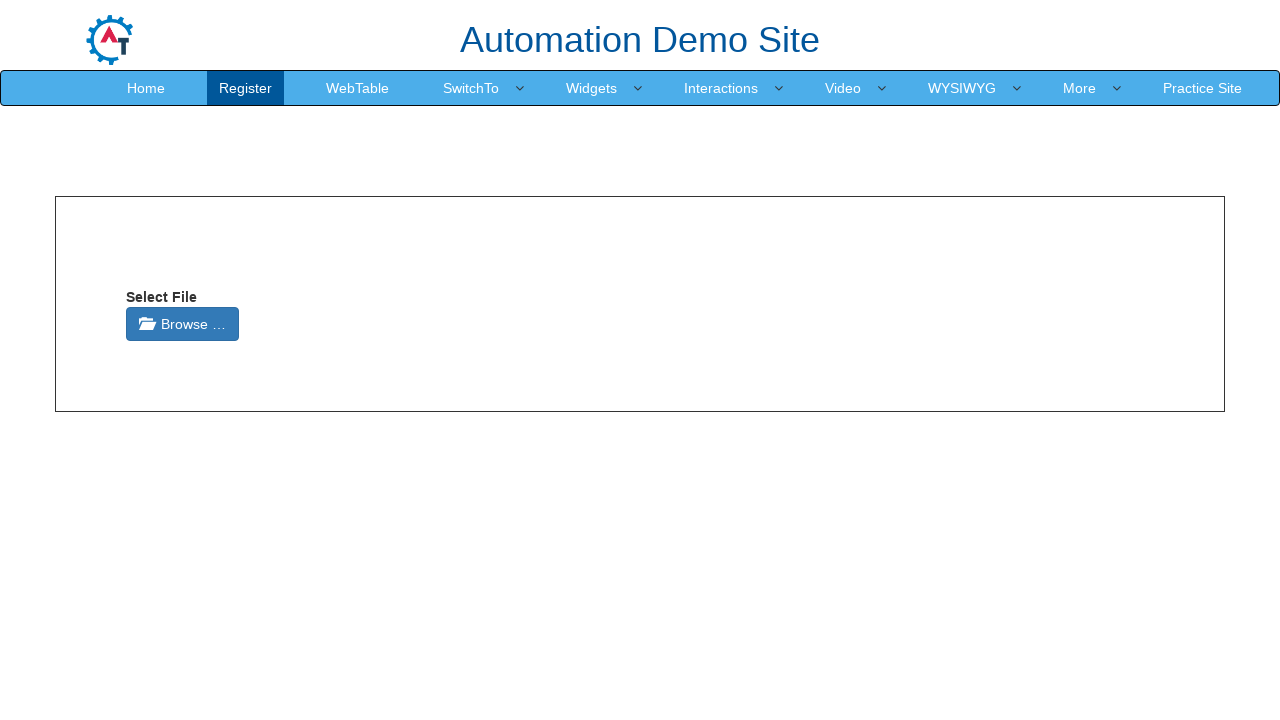

Created temporary text file for upload
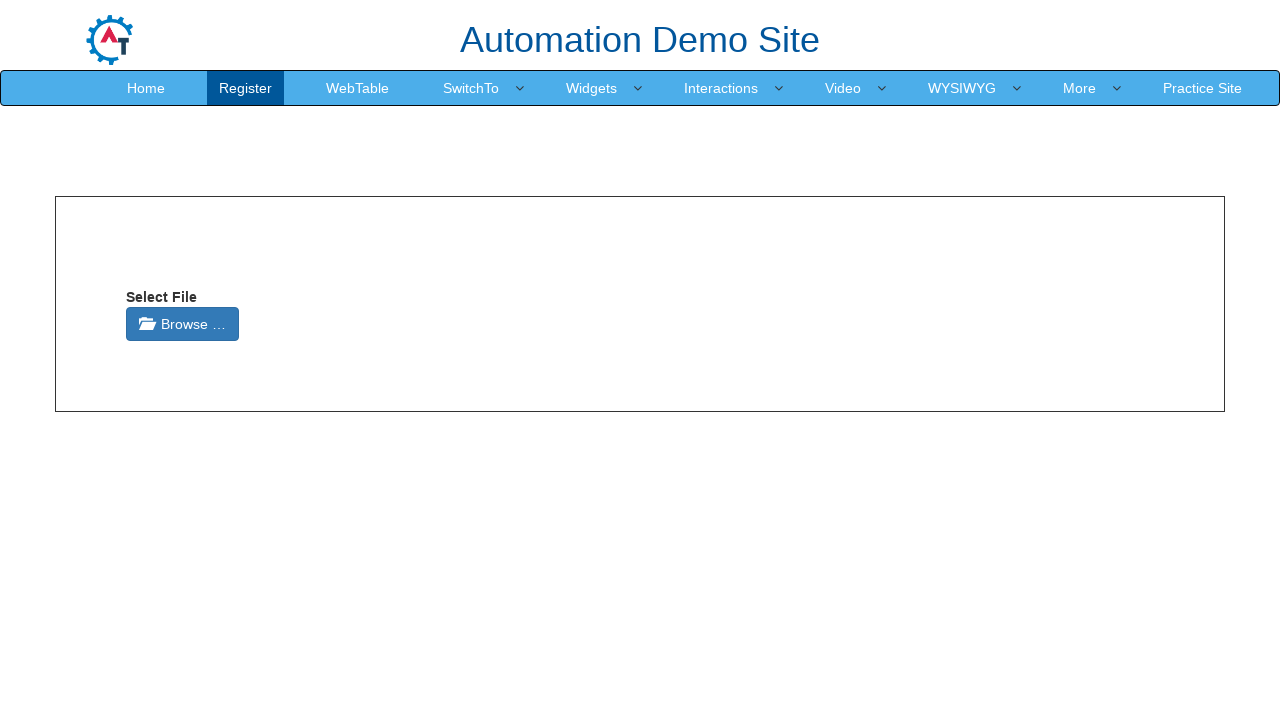

Uploaded text file to file input element
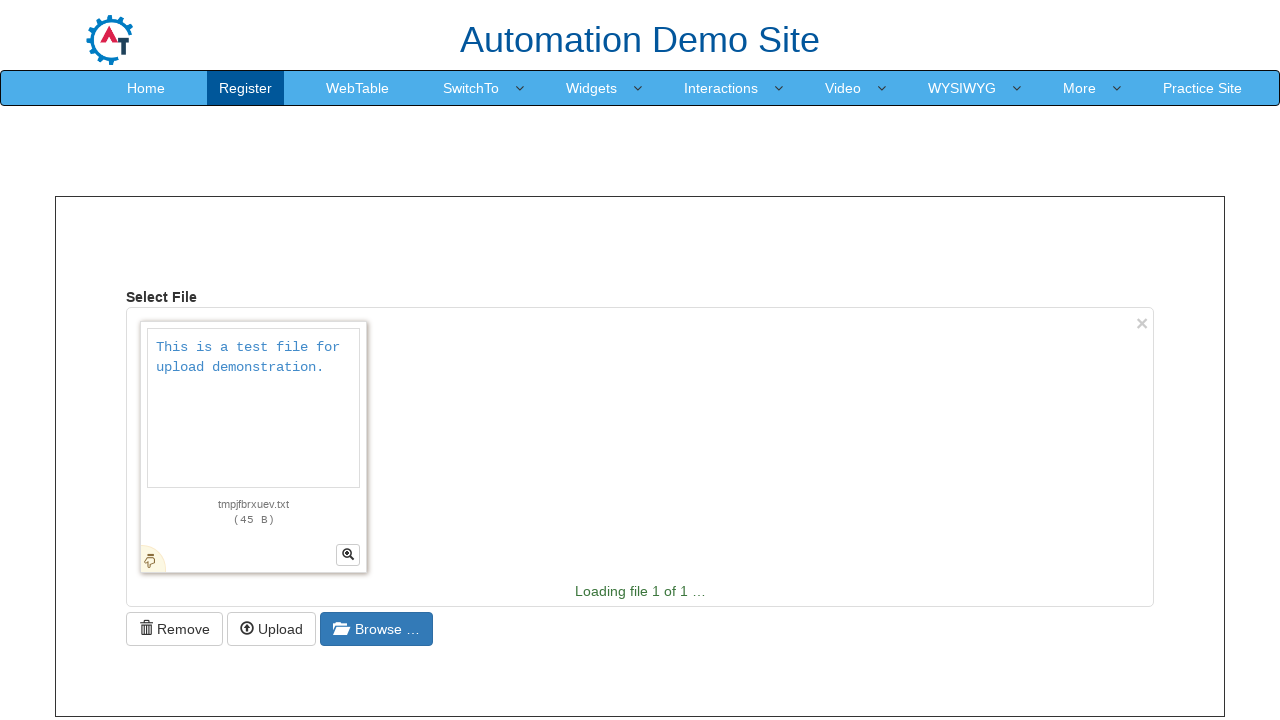

Waited for file upload to process
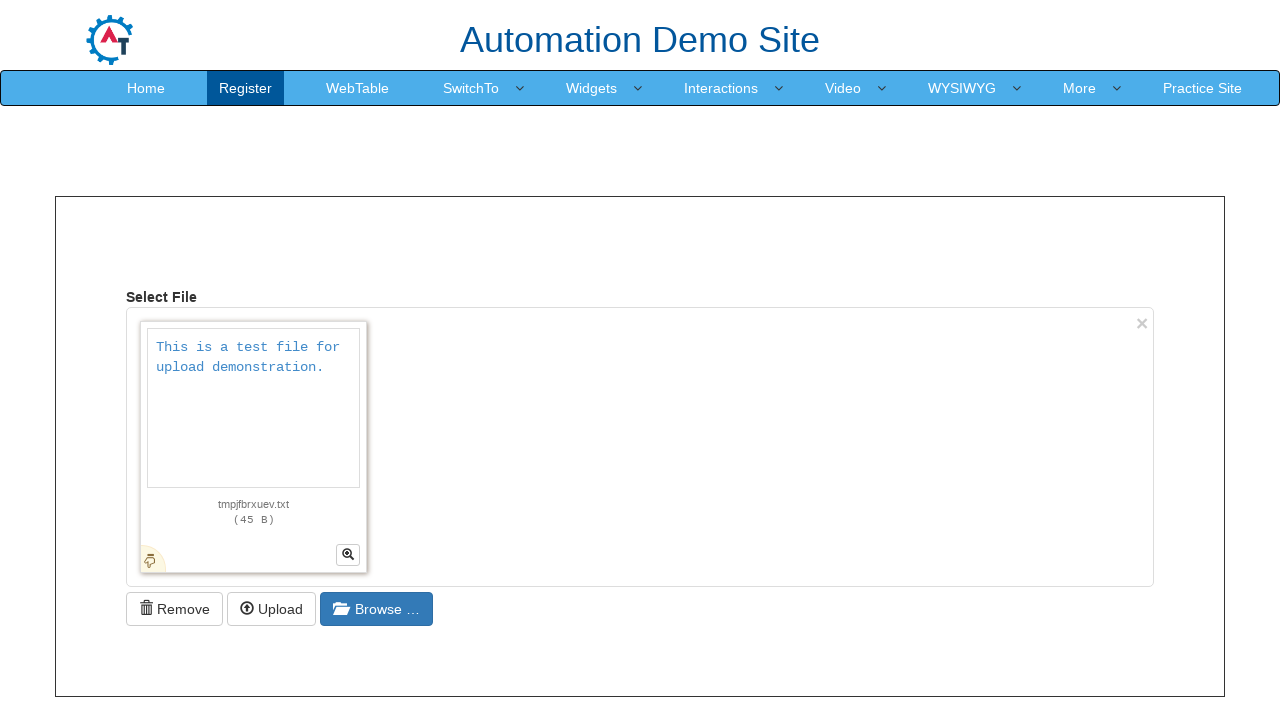

Cleaned up temporary file
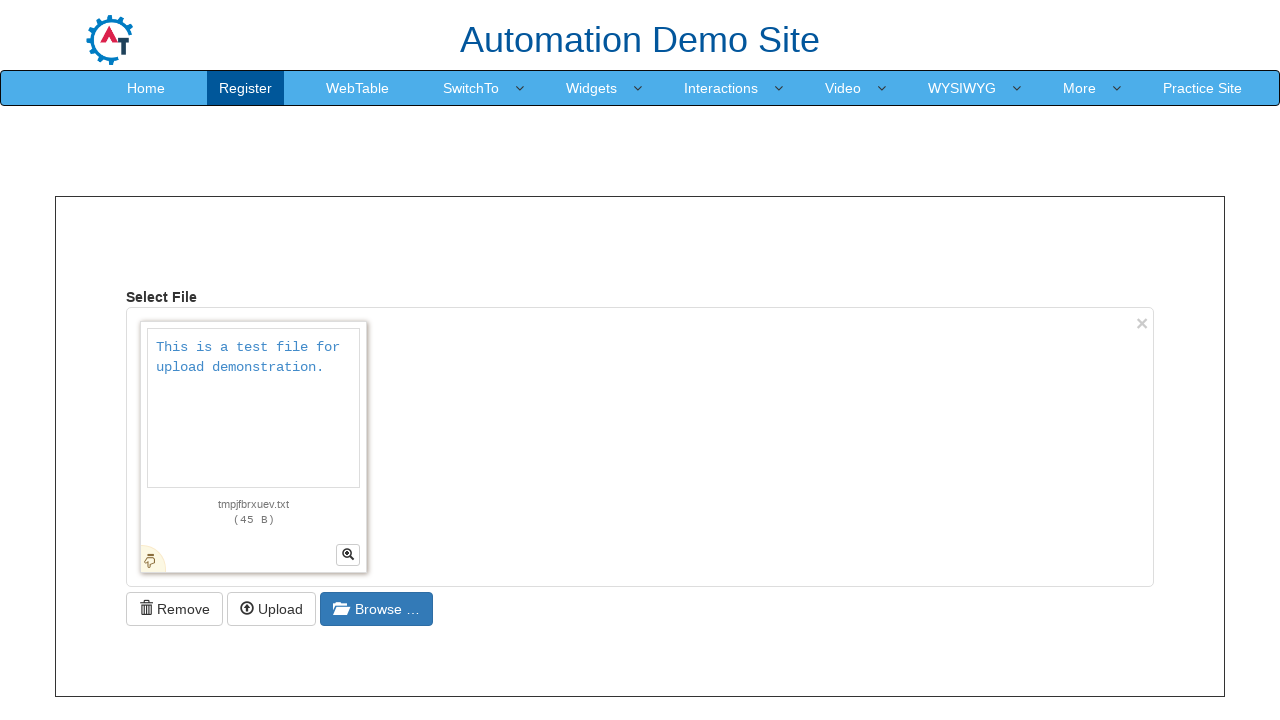

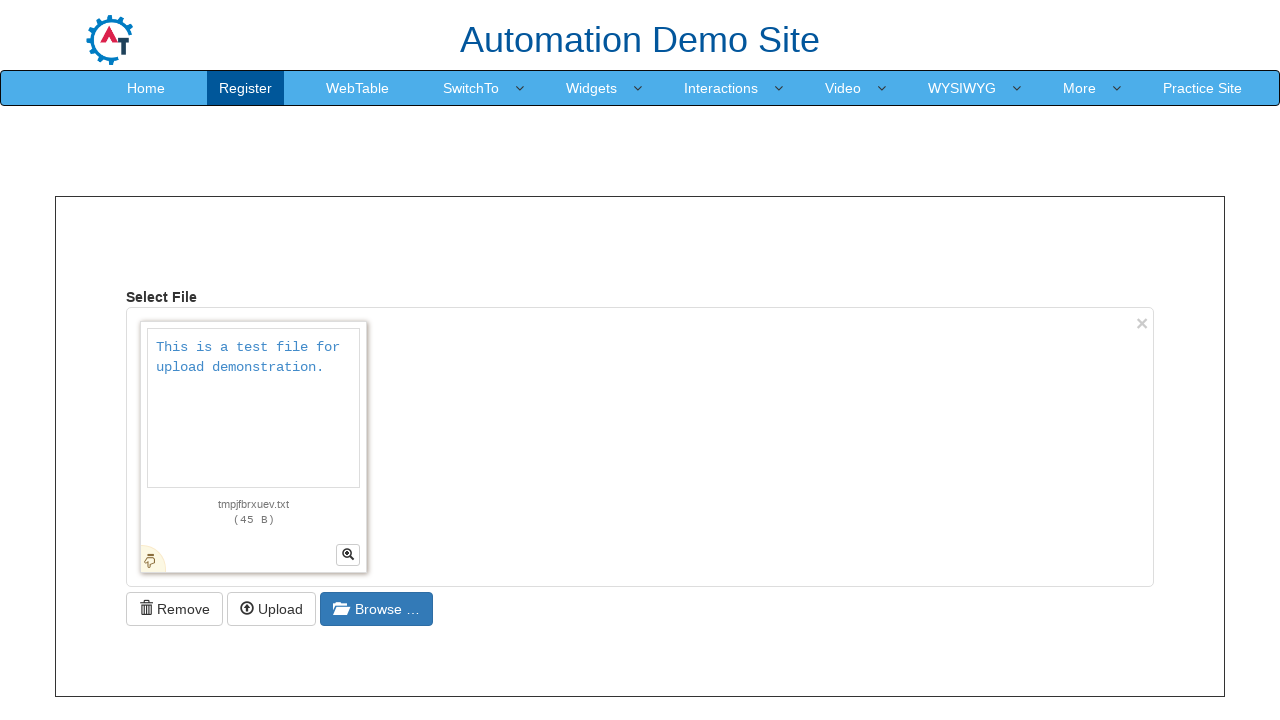